Tests browser tab management by opening multiple tabs, switching between them, and interacting with elements on different pages

Starting URL: https://www.selenium.dev/

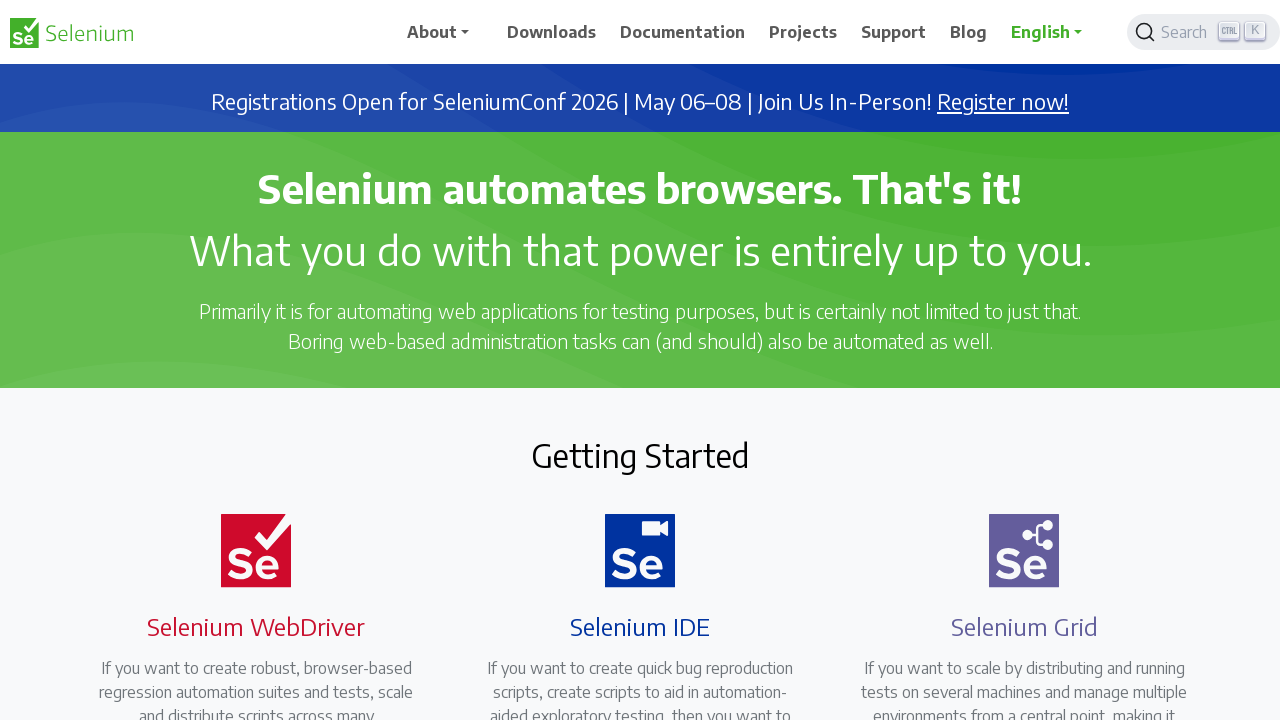

Opened a new browser tab
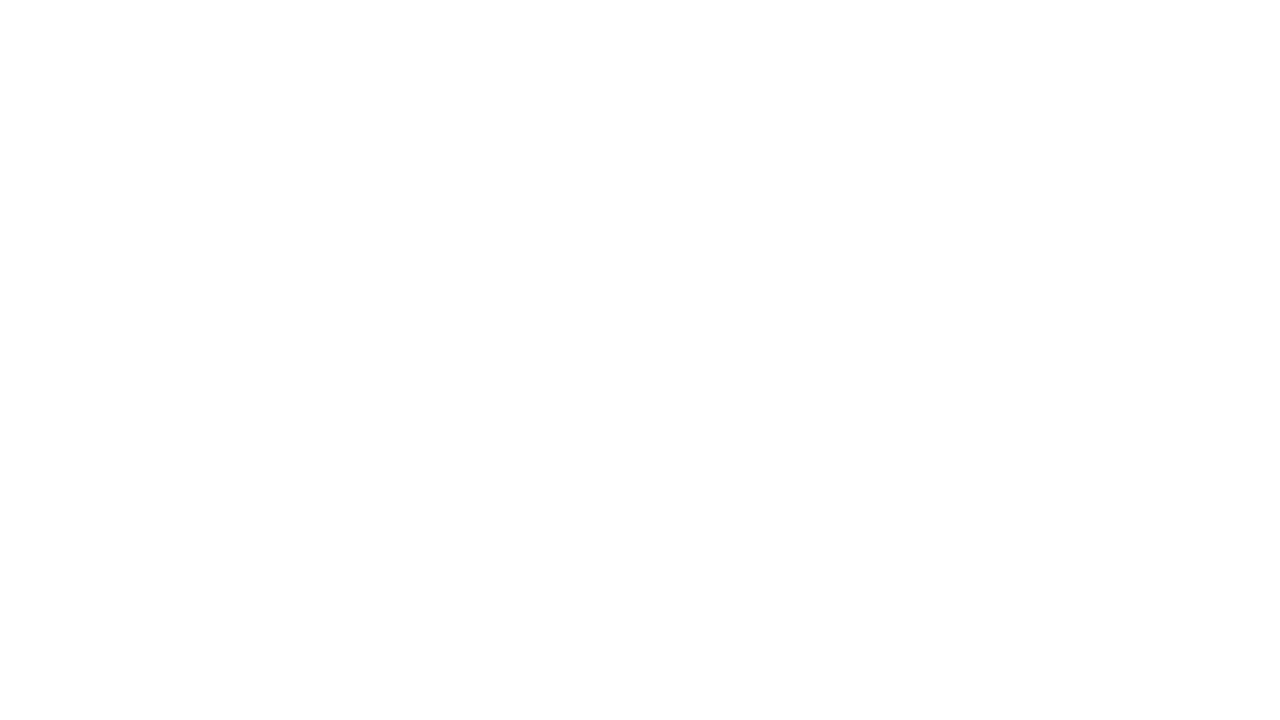

Navigated to Playwright website (https://playwright.dev/)
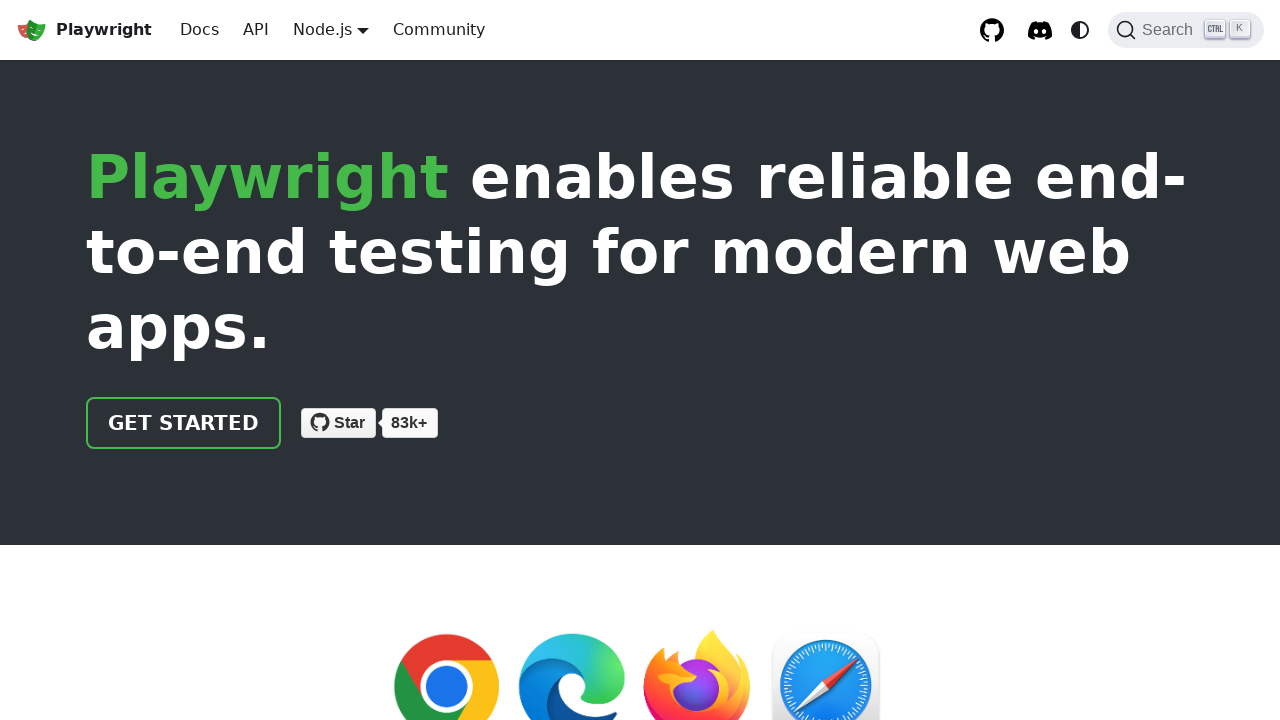

Clicked the 'Get Started' button on Playwright page at (184, 423) on .getStarted_Sjon
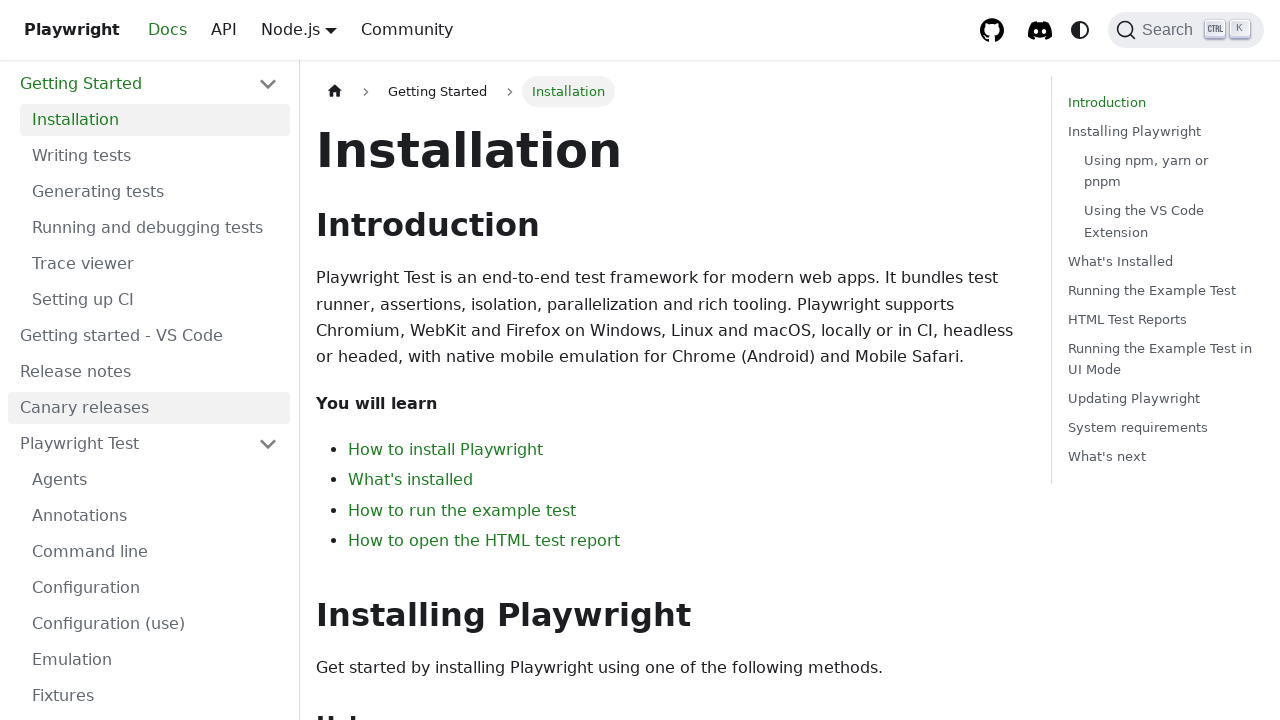

Switched back to first tab and clicked Downloads on Selenium page at (552, 32) on xpath=//span[normalize-space()='Downloads']
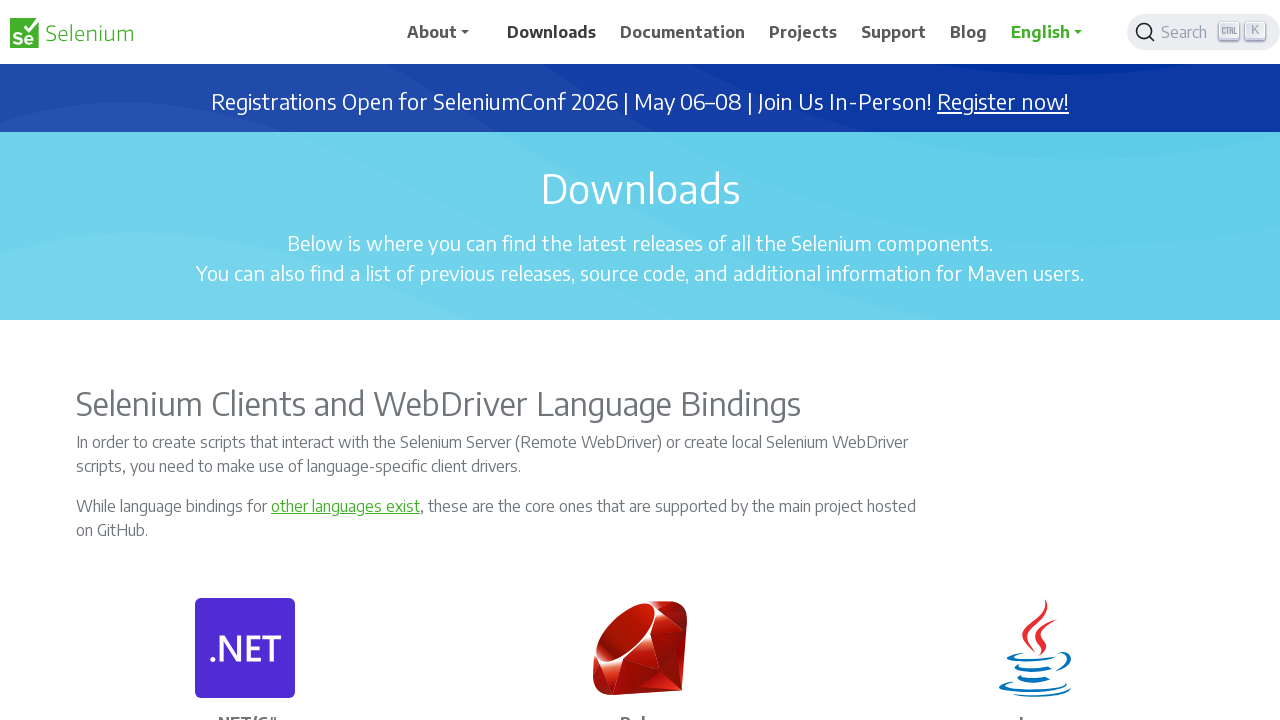

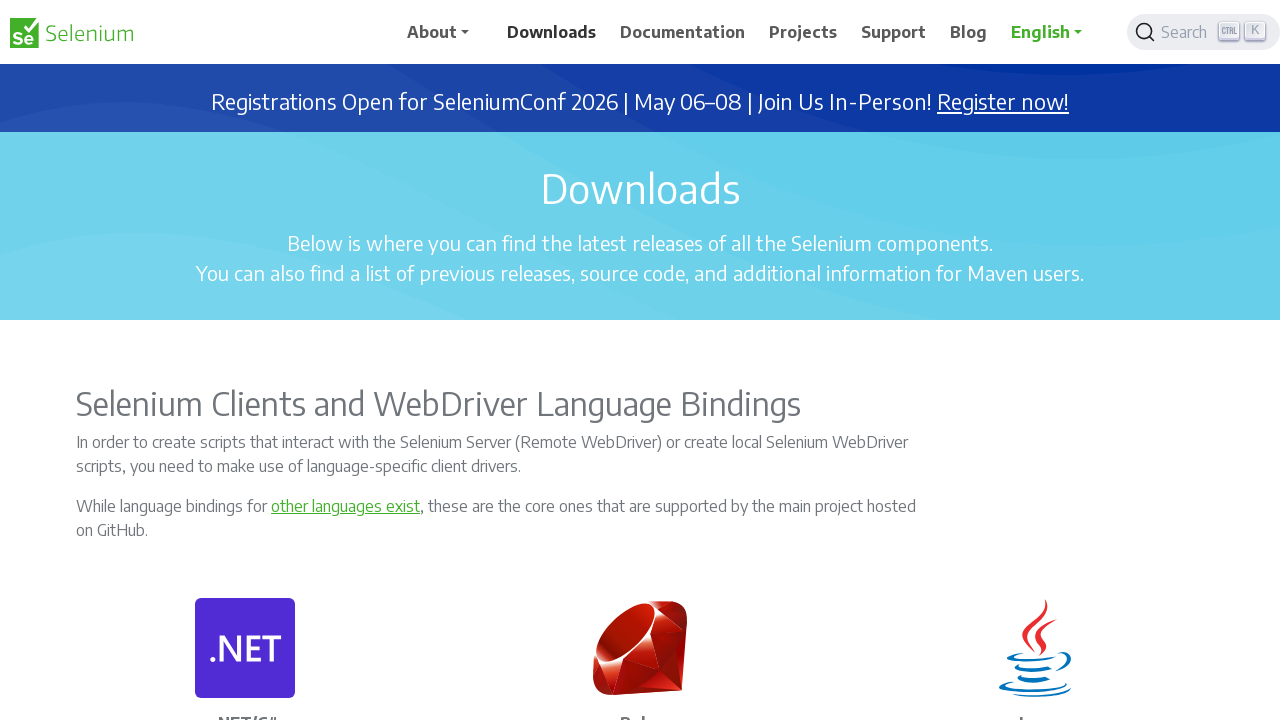